Tests that the input field is cleared after adding a todo item

Starting URL: https://demo.playwright.dev/todomvc

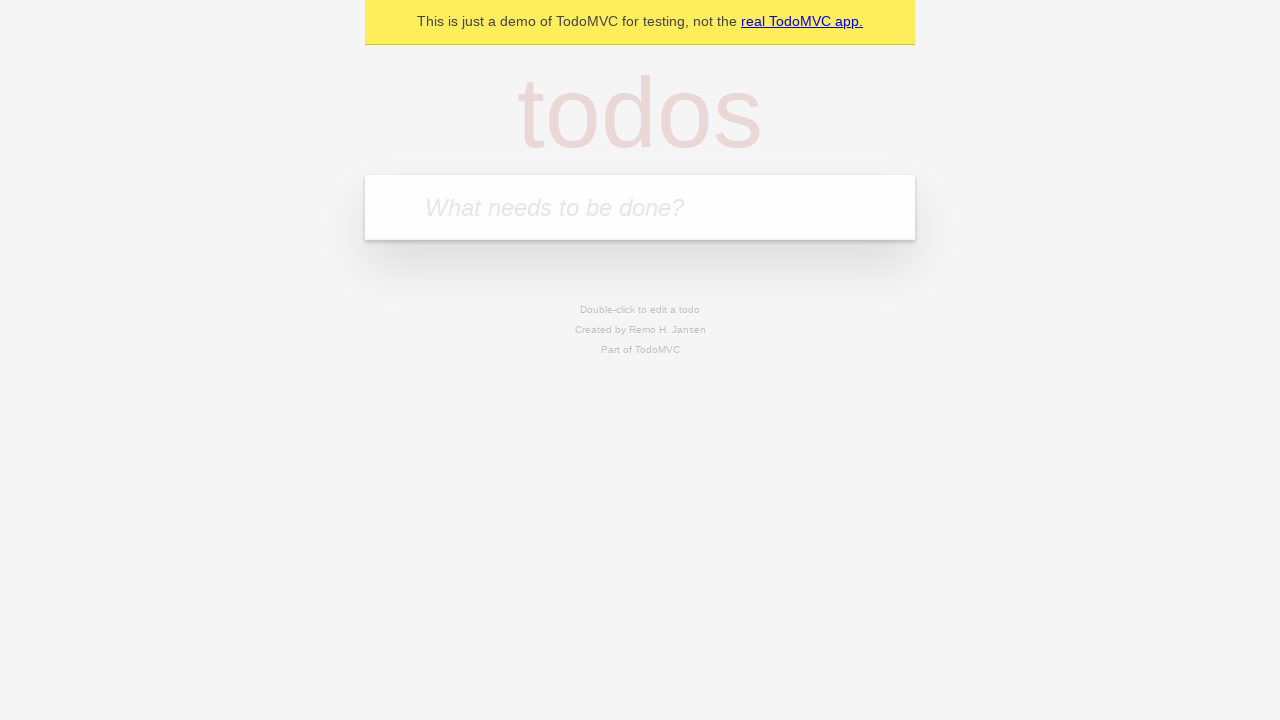

Located the todo input field with placeholder 'What needs to be done?'
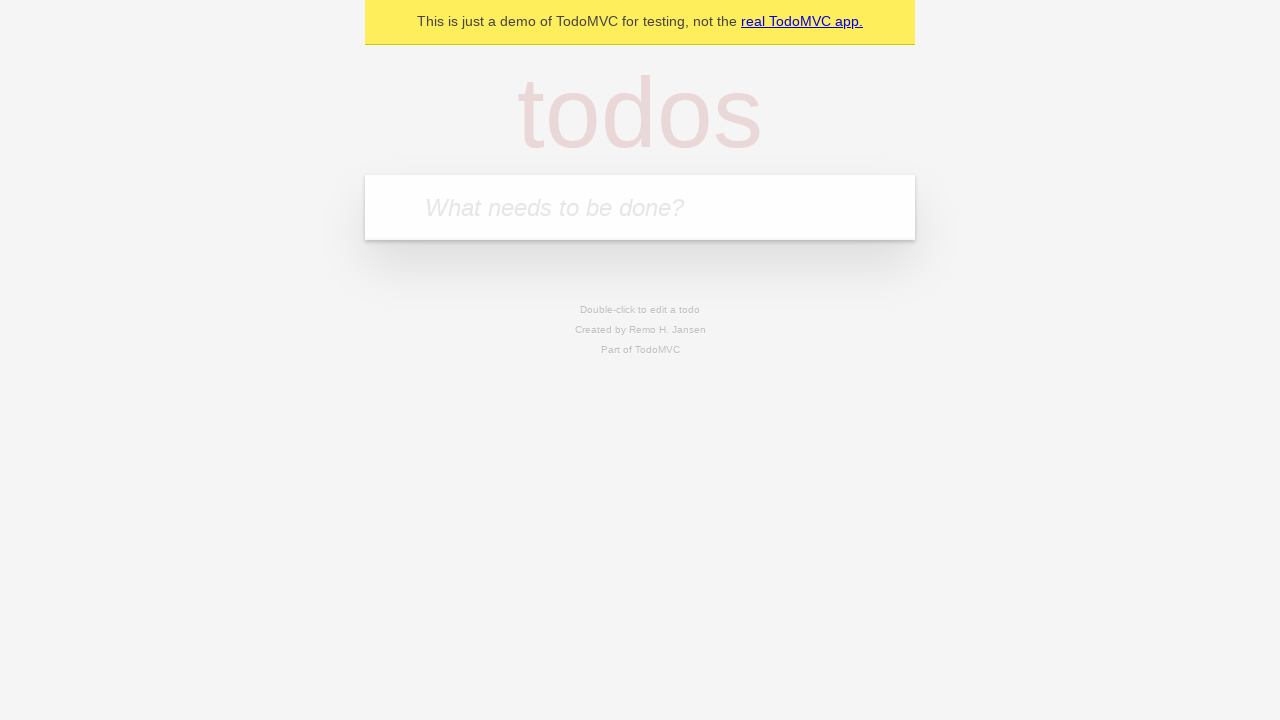

Filled input field with 'buy some cheese' on internal:attr=[placeholder="What needs to be done?"i]
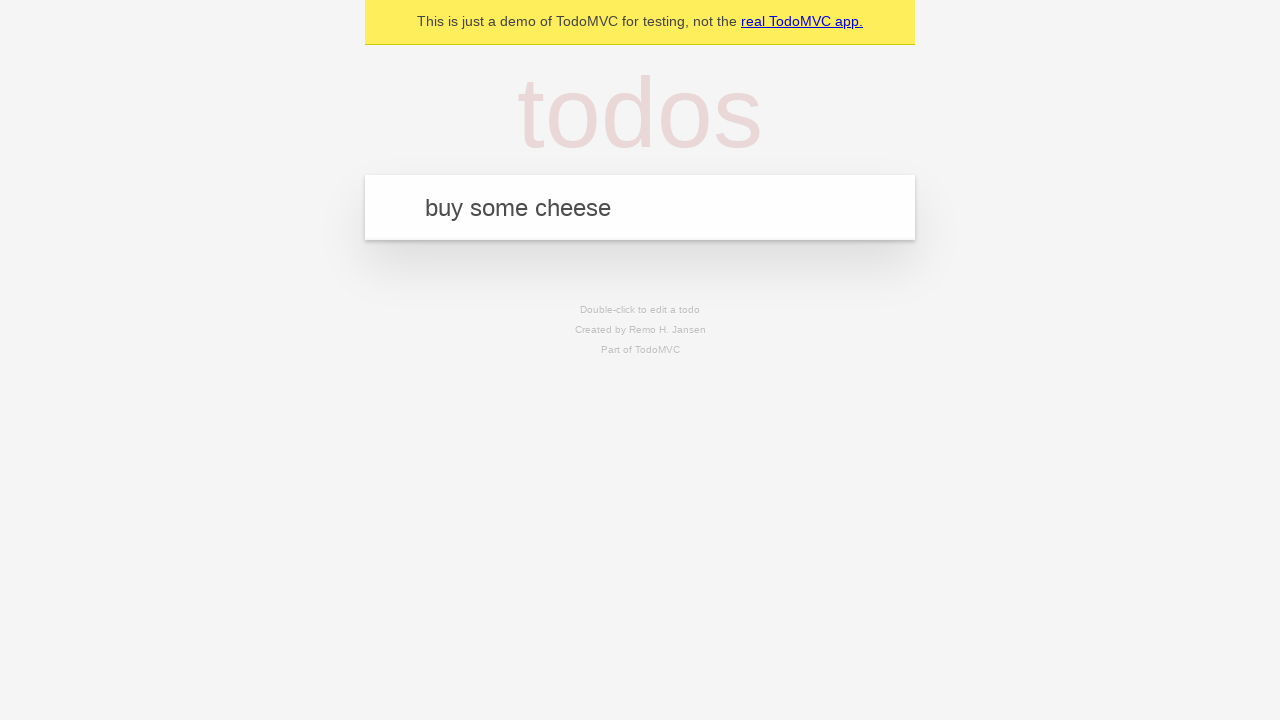

Pressed Enter to submit the todo item on internal:attr=[placeholder="What needs to be done?"i]
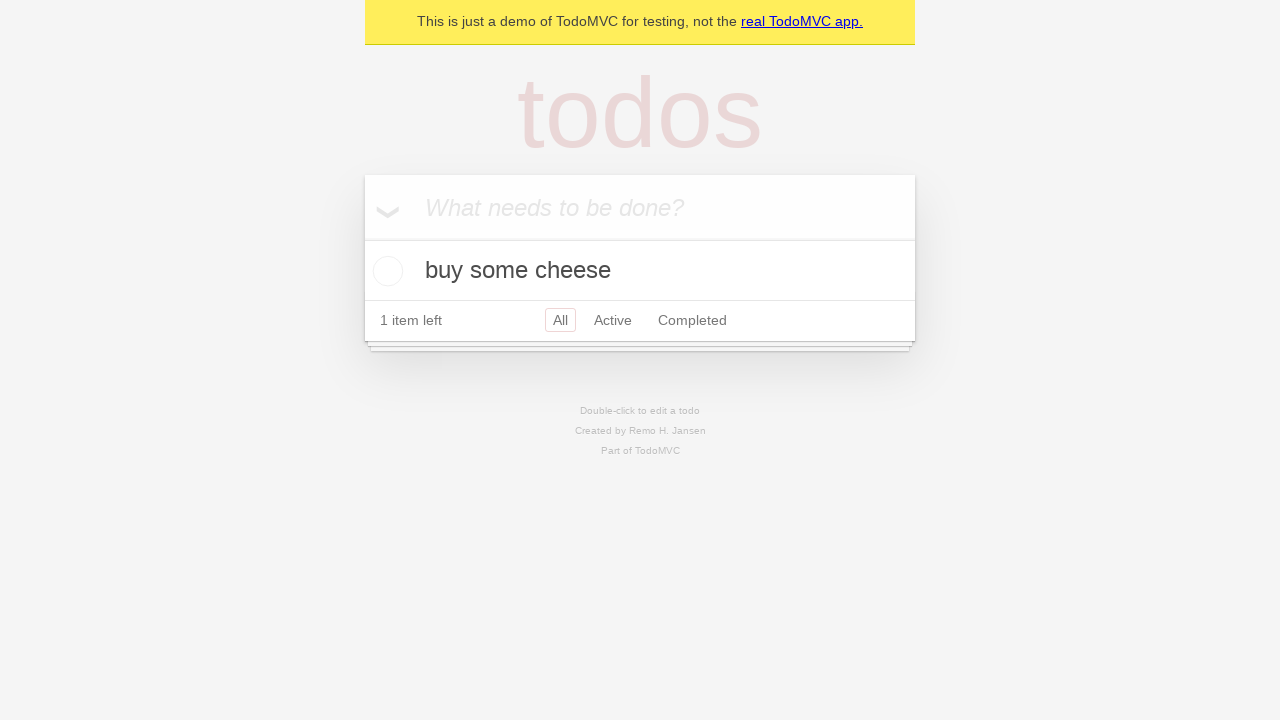

Todo item appeared in the list
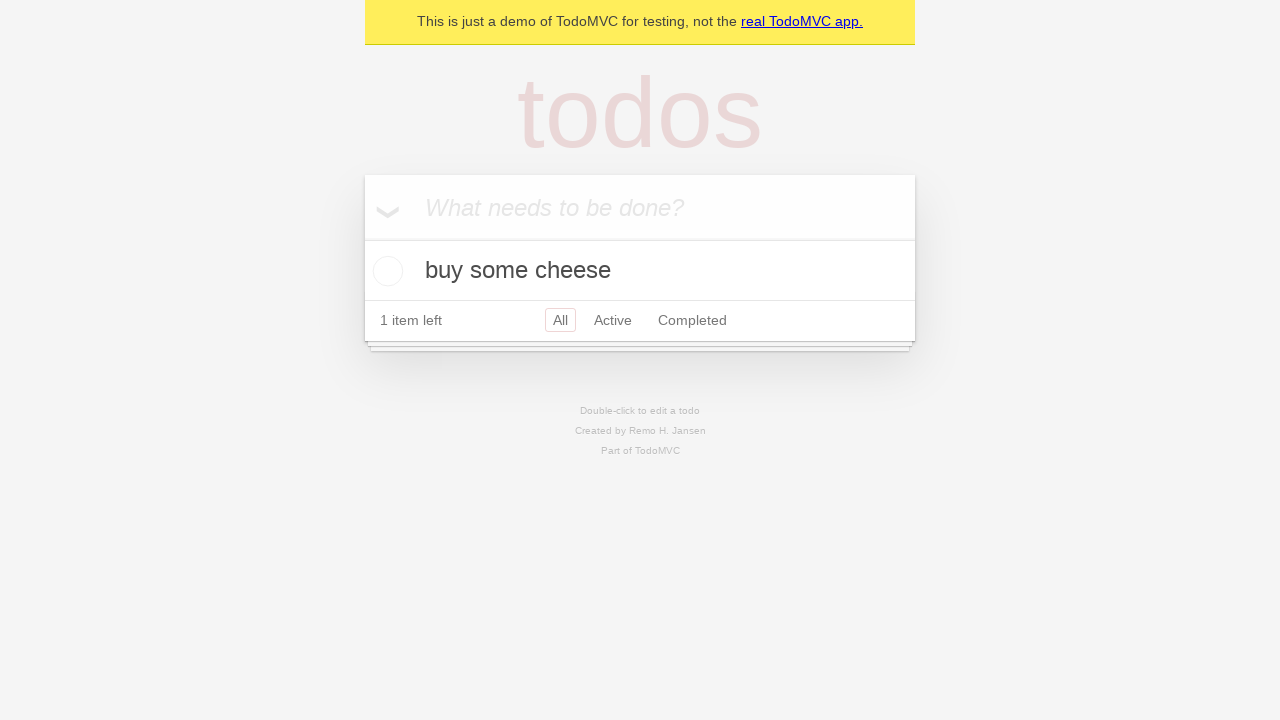

Verified that input field is cleared after adding item
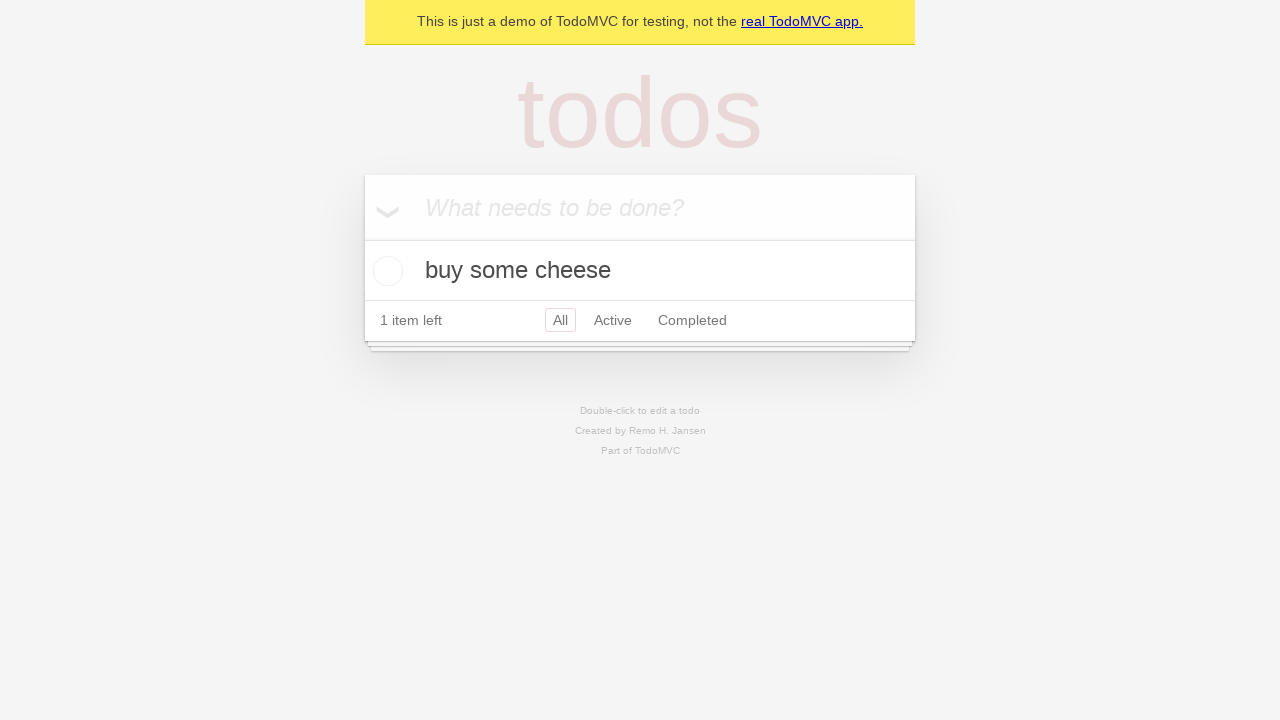

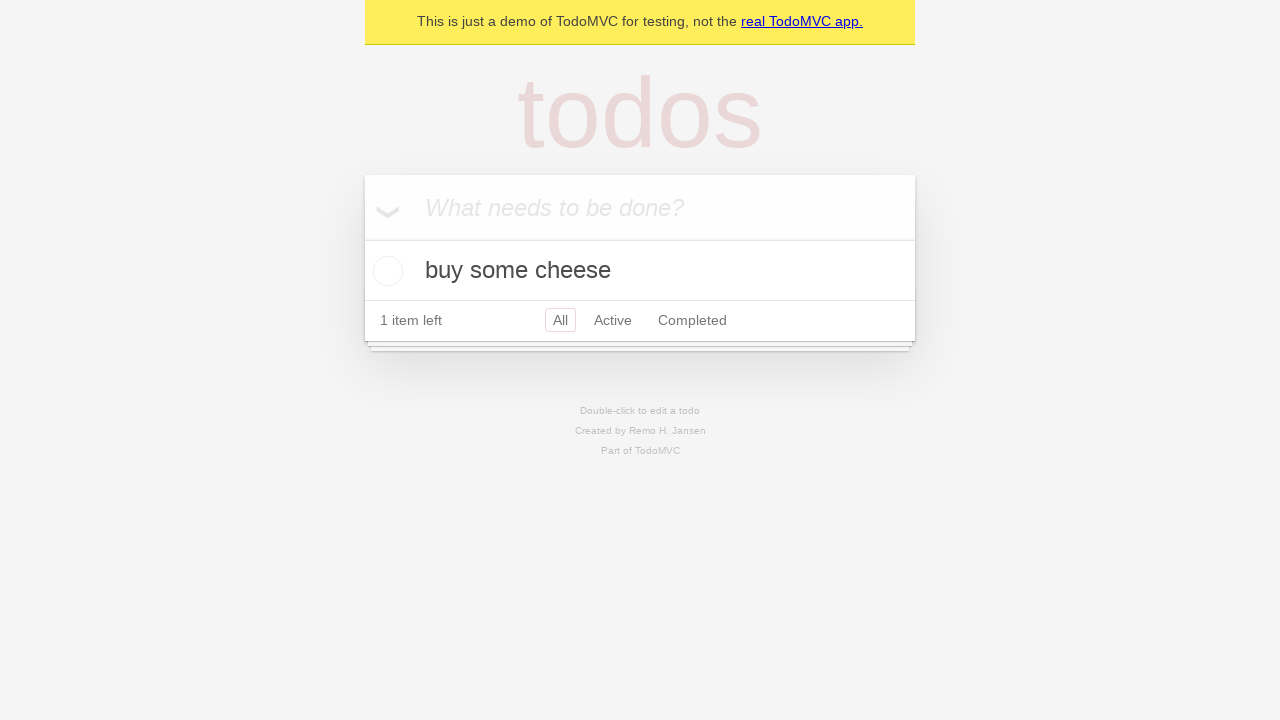